Tests a registration form by filling in first name, last name, and email fields, then submitting the form and verifying the success message

Starting URL: http://suninjuly.github.io/registration1.html

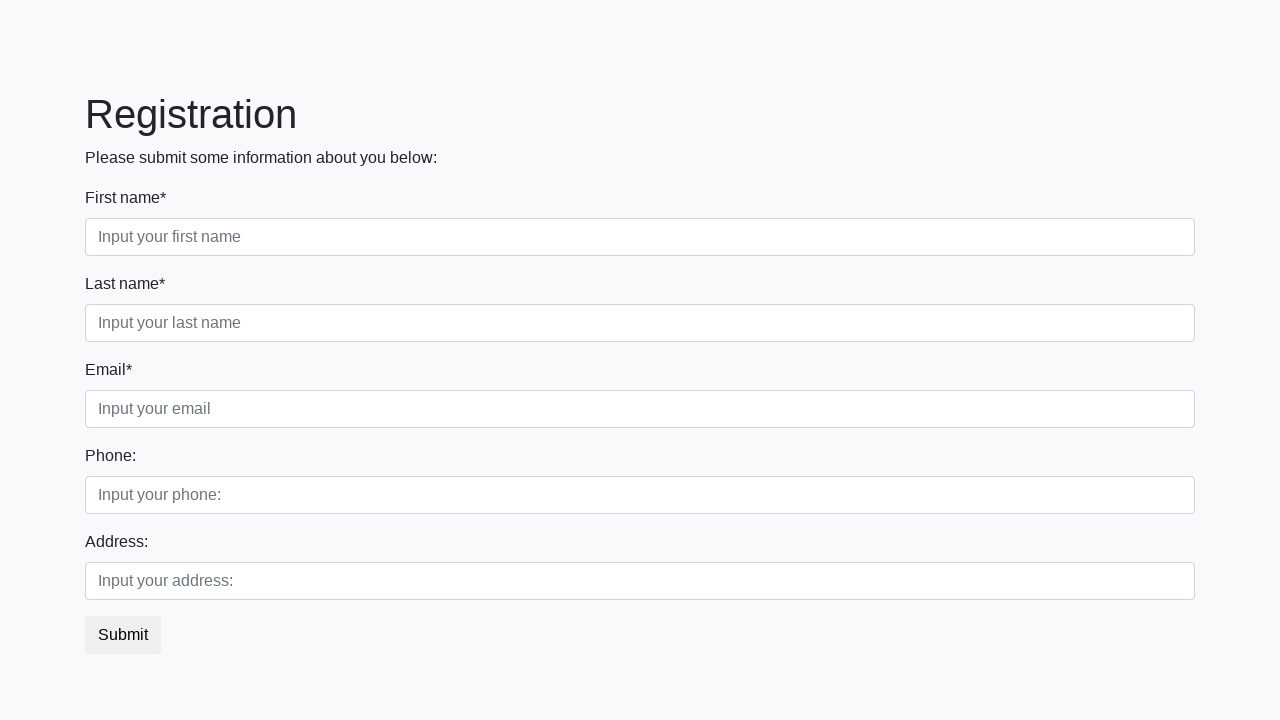

Filled first name field with 'Ivan' on body > div > form > div.first_block > div.form-group.first_class > input
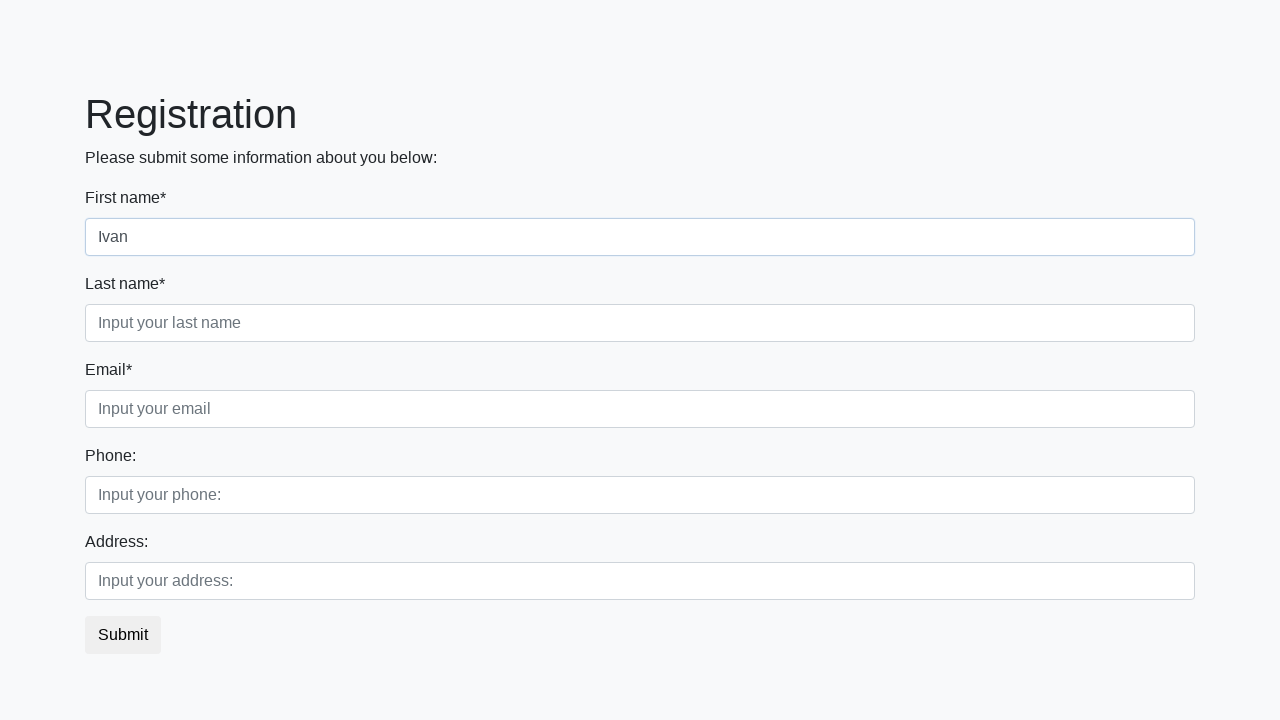

Filled last name field with 'Petrov' on body > div > form > div.first_block > div.form-group.second_class > input
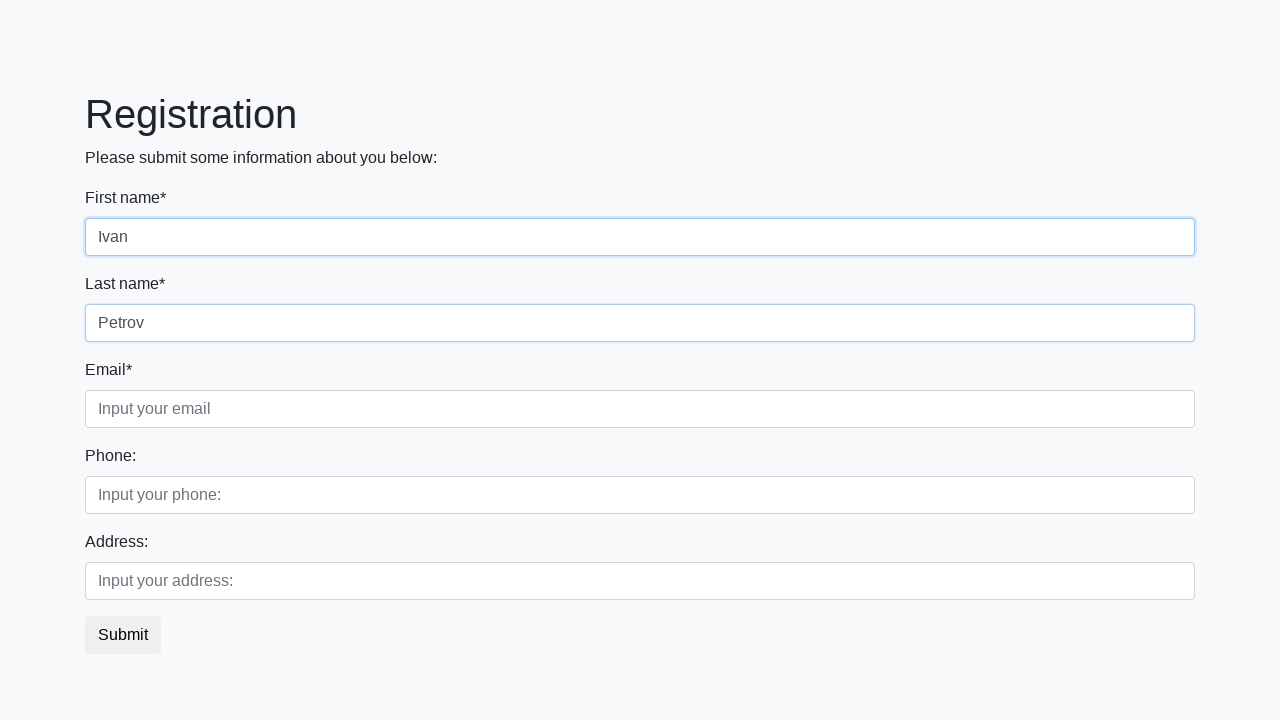

Filled email field with 'test@example.com' on body > div > form > div.first_block > div.form-group.third_class > input
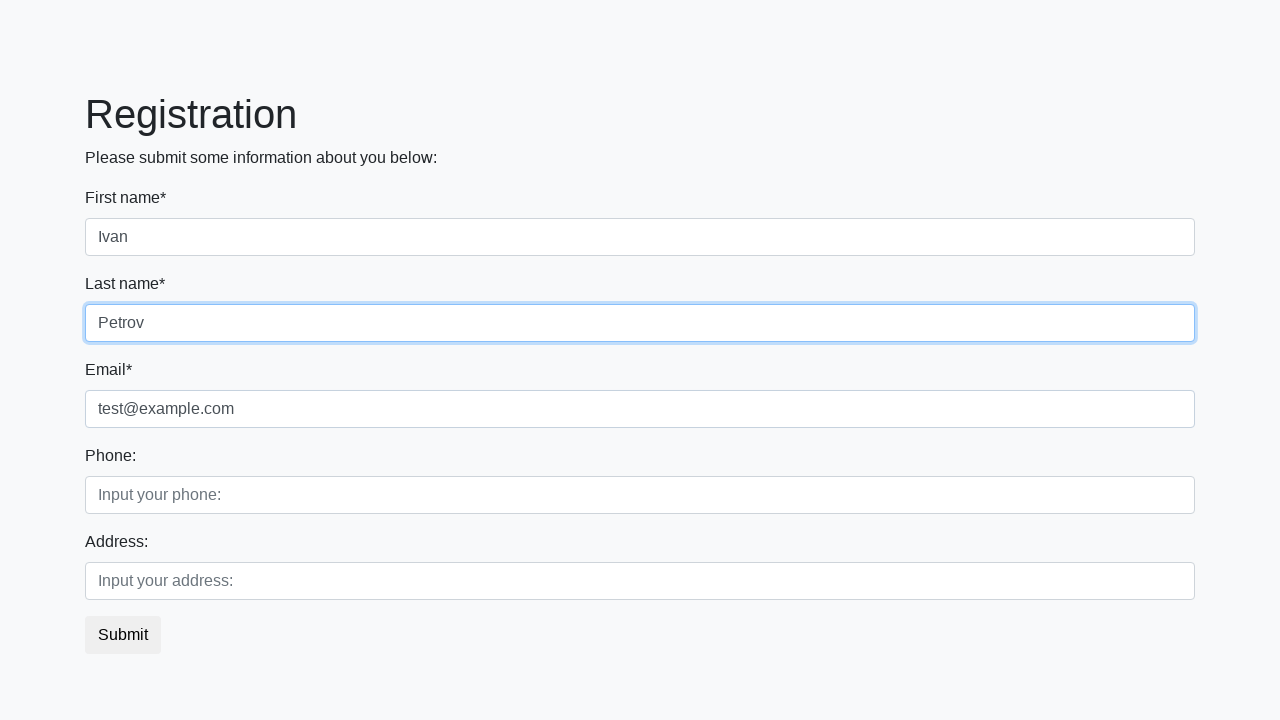

Clicked submit button to register at (123, 635) on button.btn
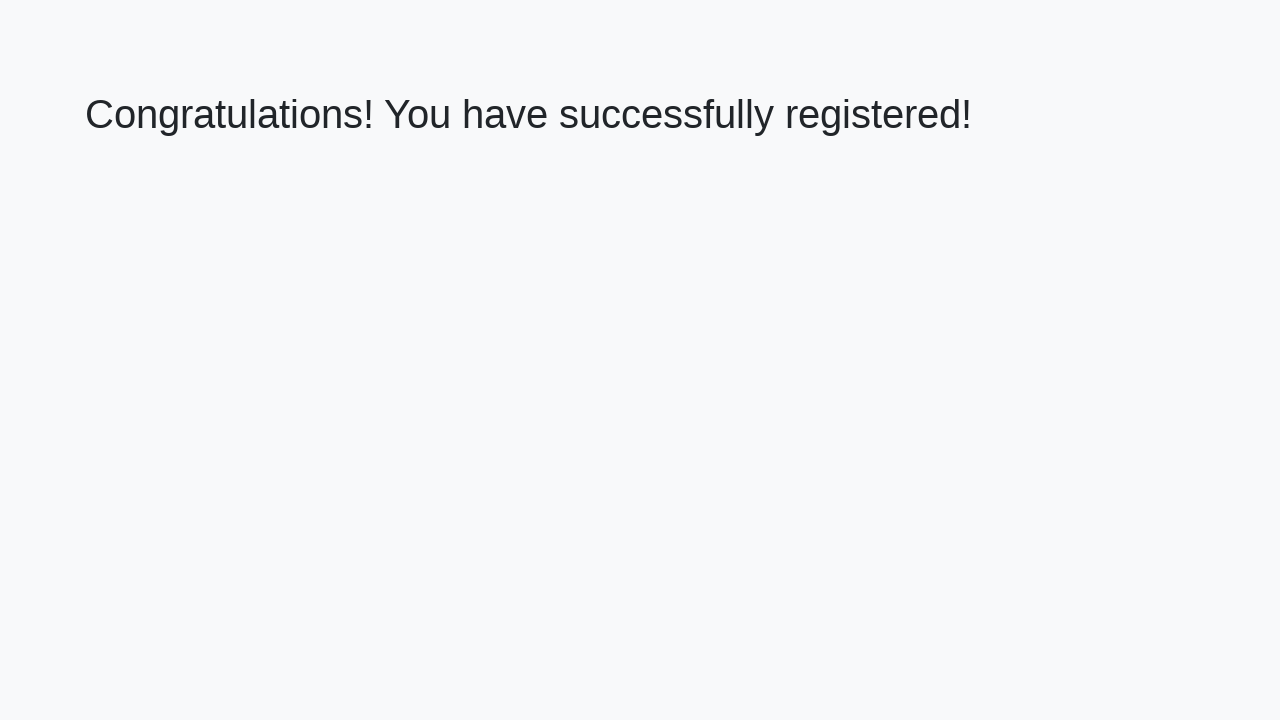

Success message element loaded
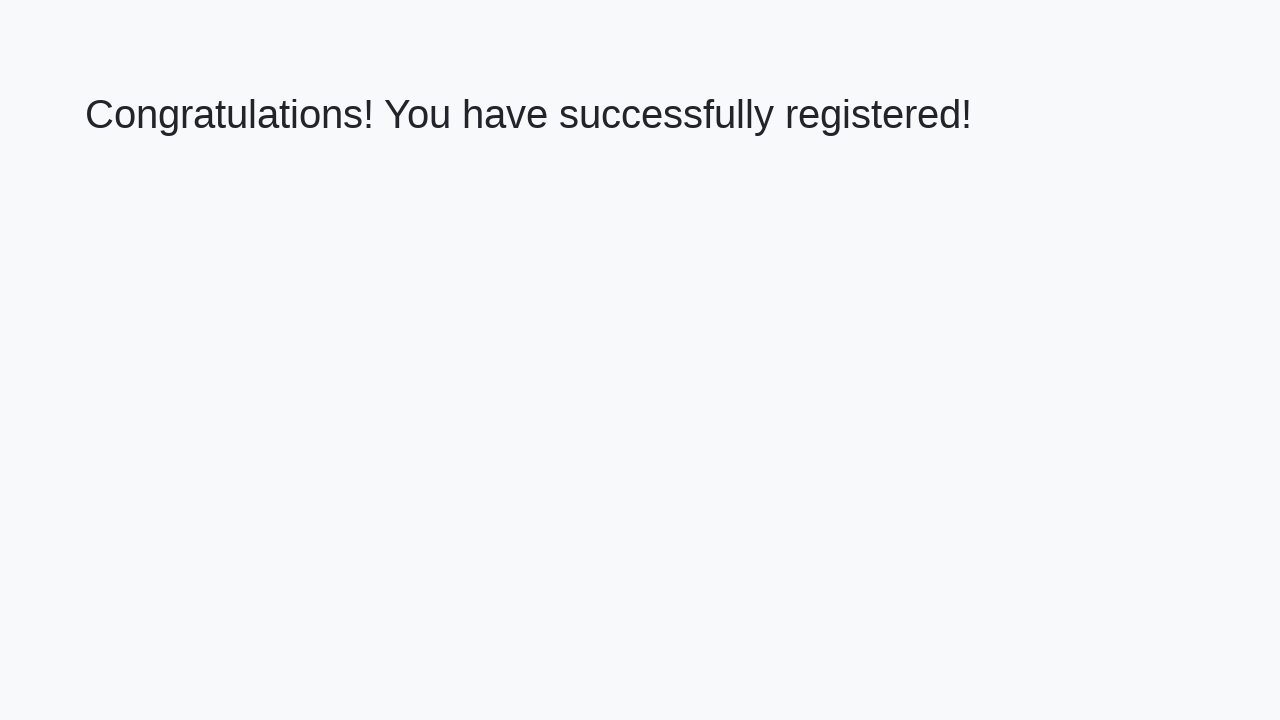

Retrieved success message text: 'Congratulations! You have successfully registered!'
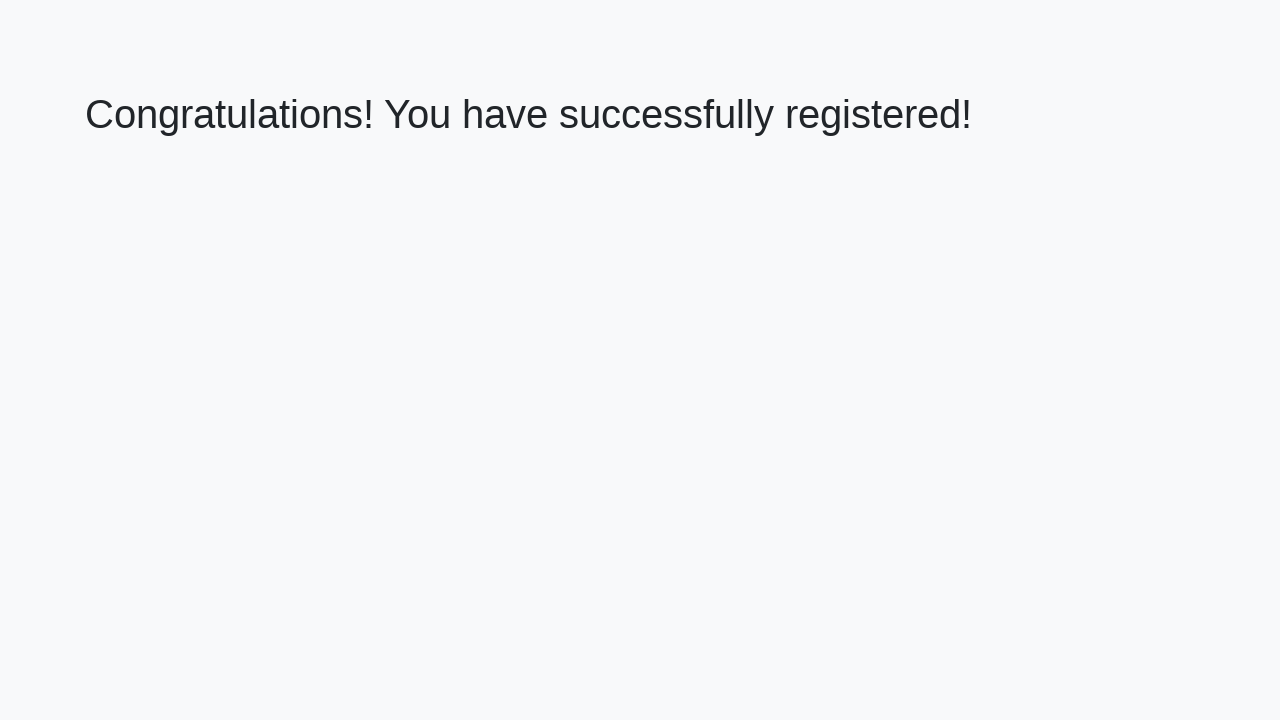

Verified success message matches expected text
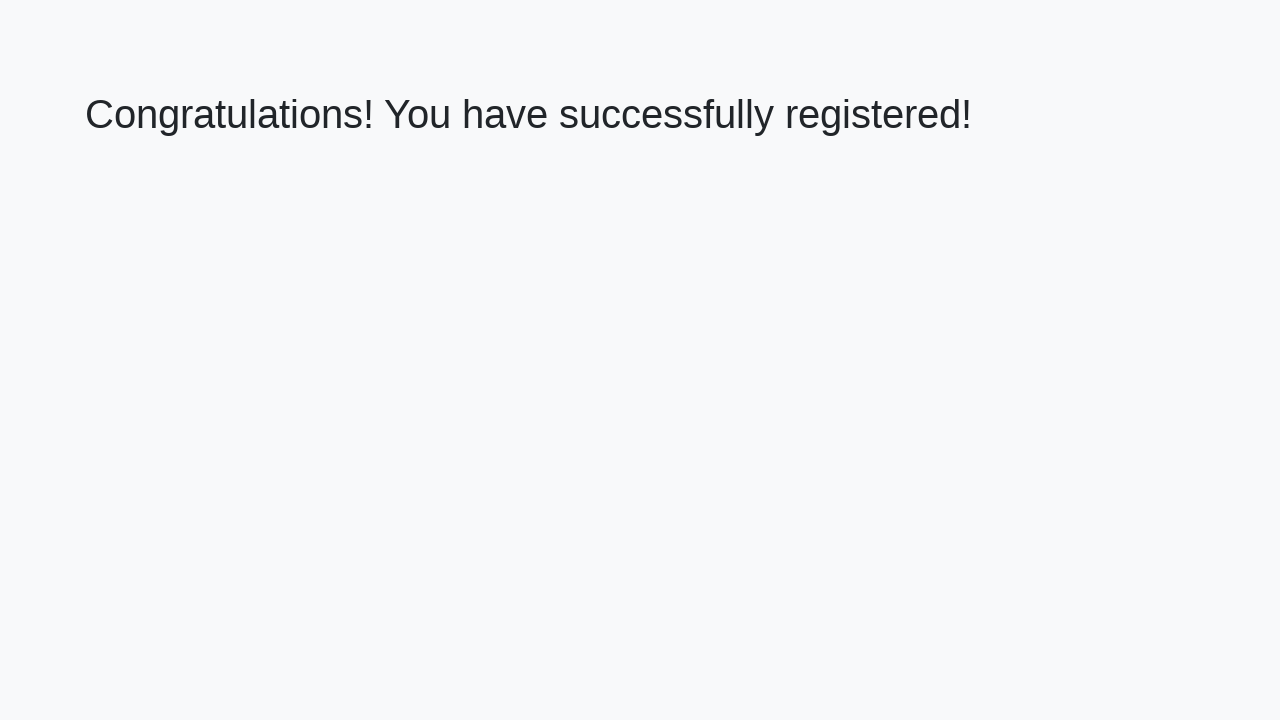

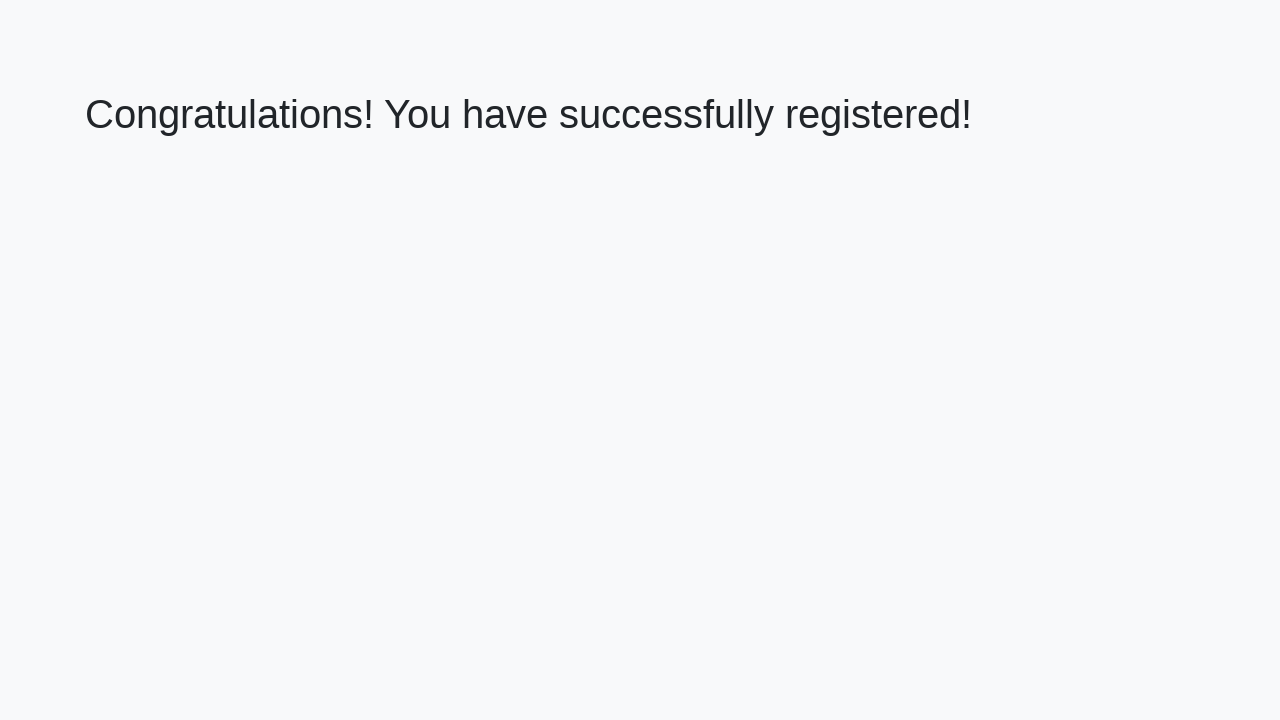